Navigates to a Russian tools website and clicks on the cart to view the checkout total

Starting URL: http://www.vseinstrumenti.ru/

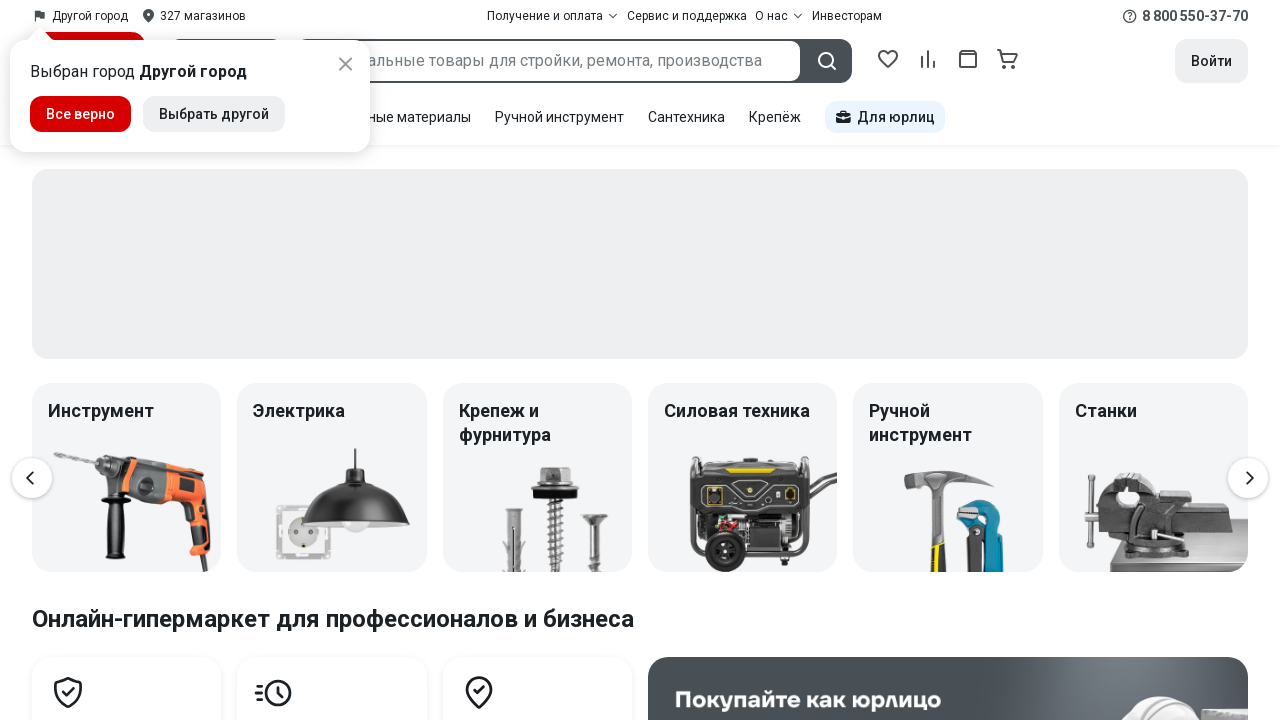

Cart element became visible
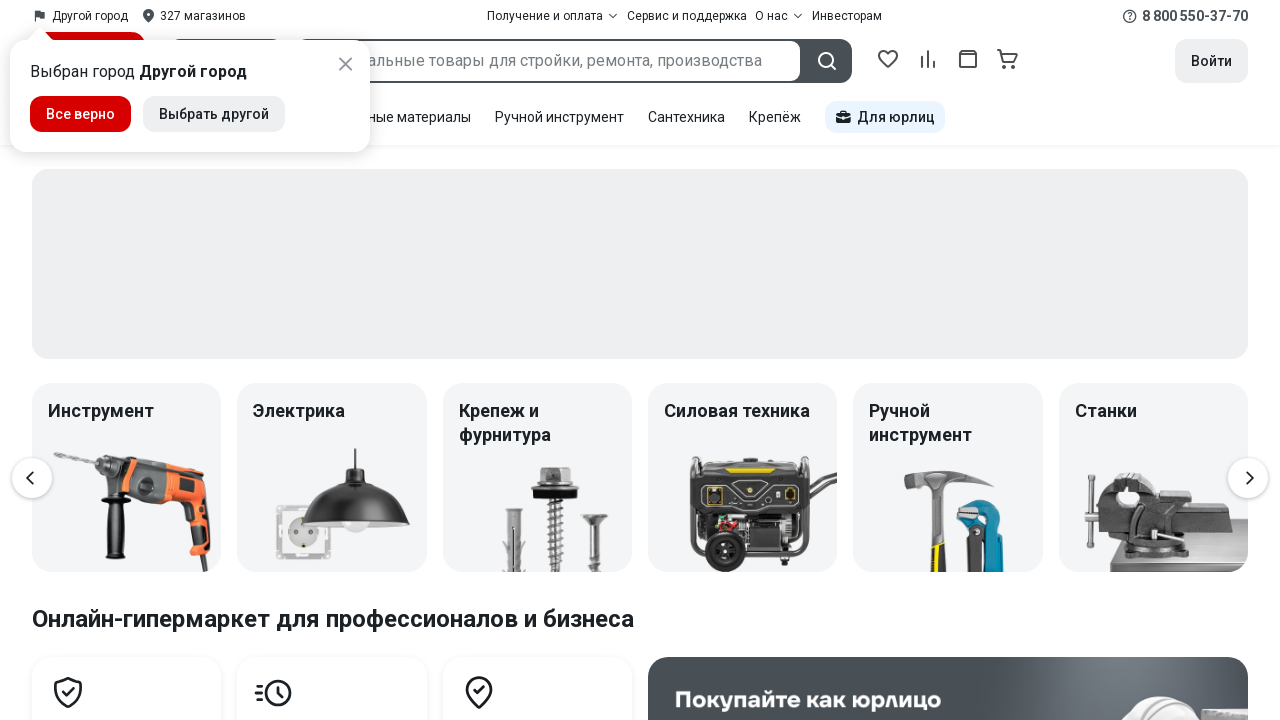

Clicked on cart button to view checkout at (1008, 60) on [data-qa="cart"]
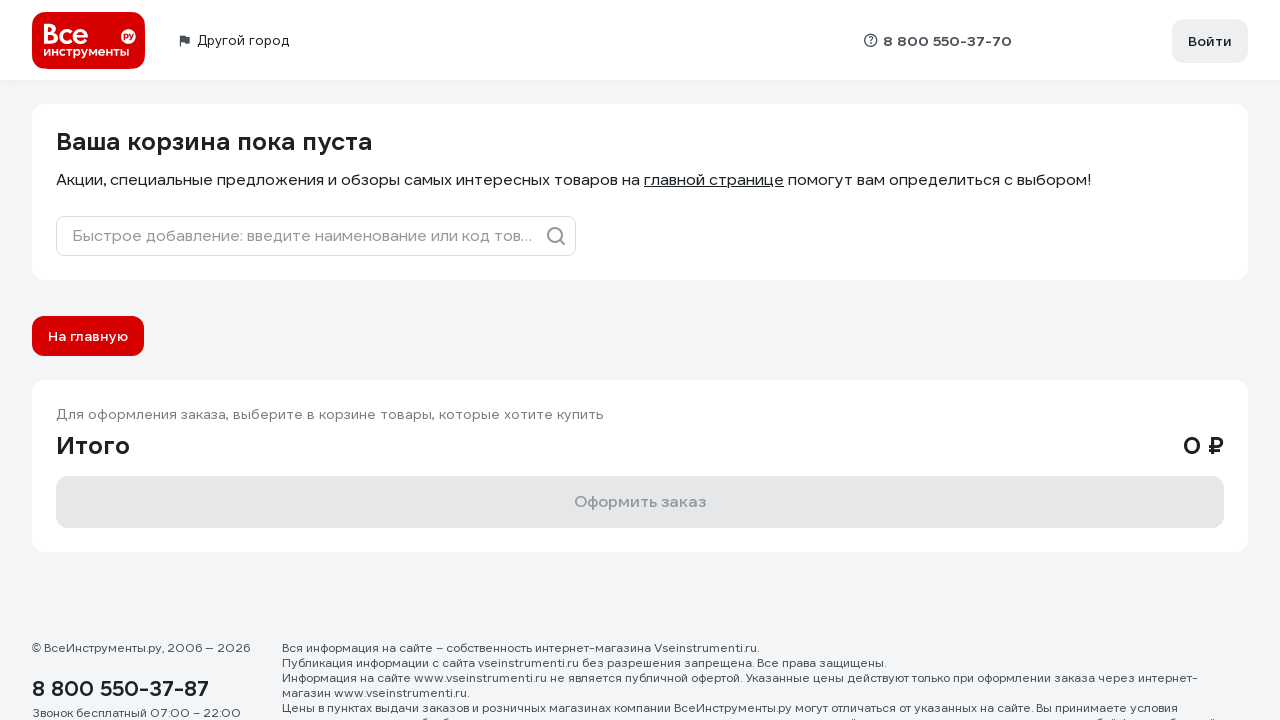

Checkout total became visible on the page
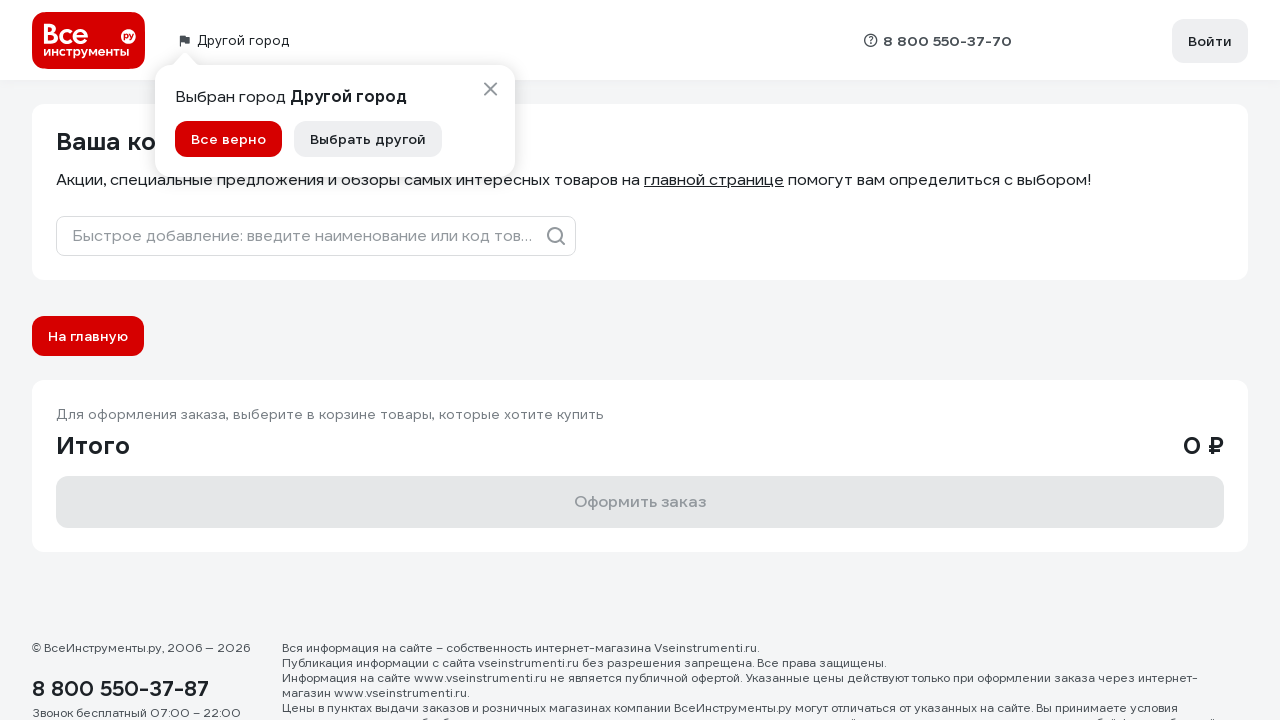

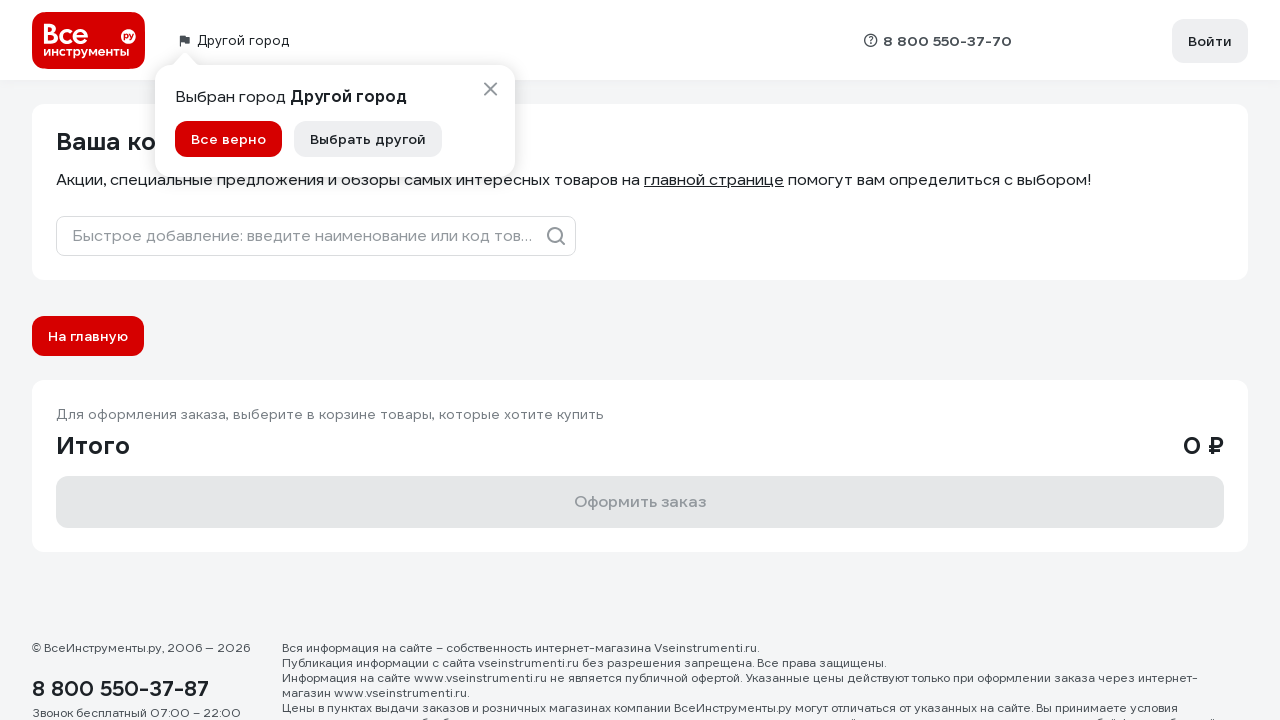